Navigates to the DS Portal App homepage and clicks the Get Started button

Starting URL: https://dsportalapp.herokuapp.com

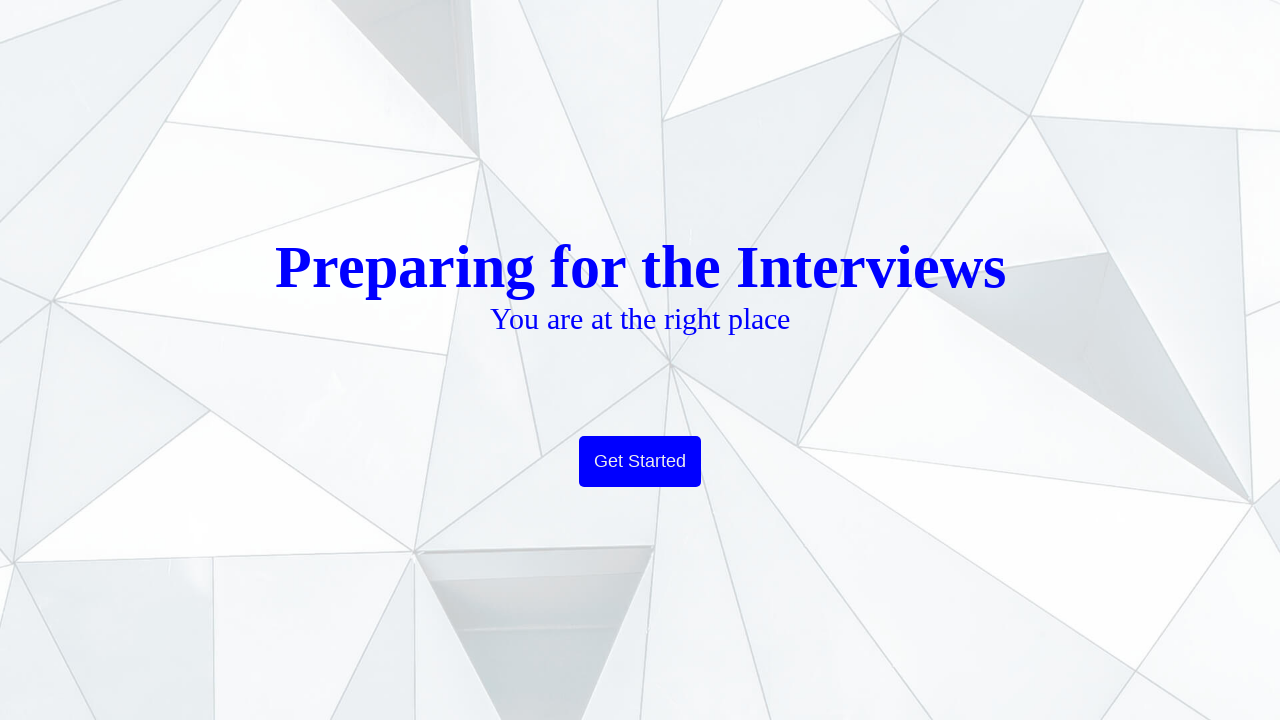

Navigated to DS Portal App homepage
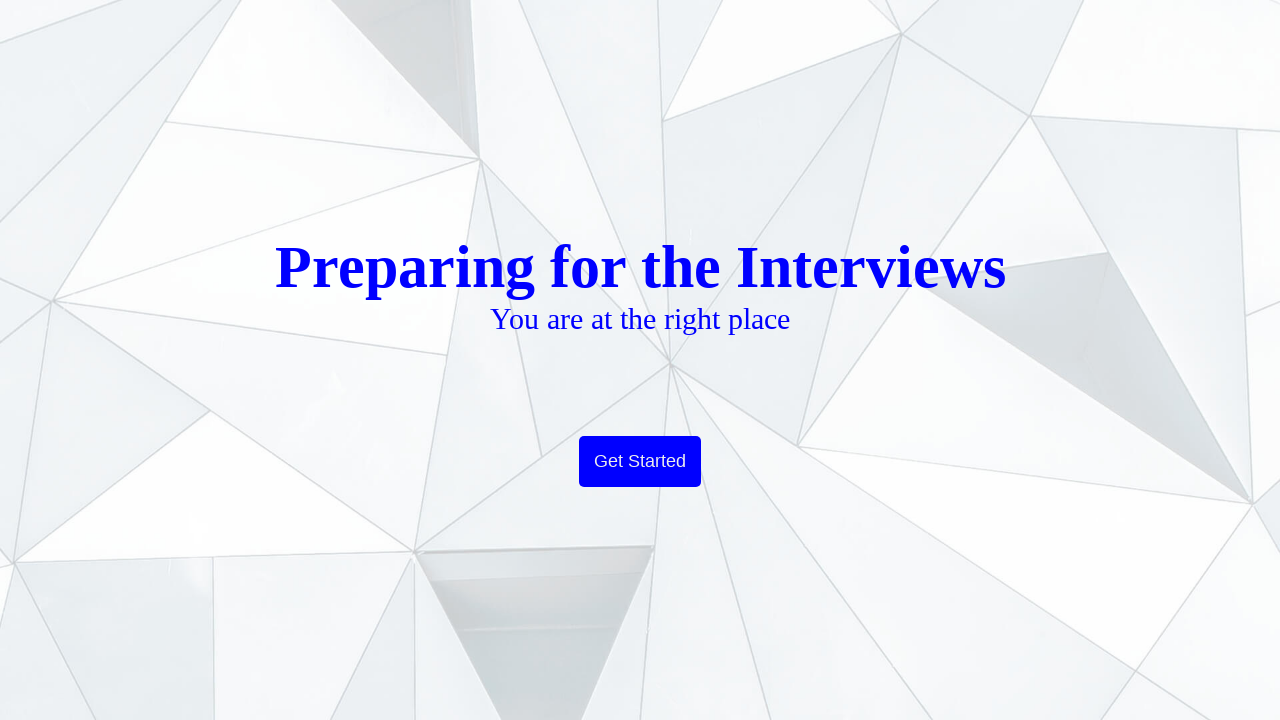

Clicked the Get Started button at (640, 462) on xpath=//button[contains(text(),'Get Started')]
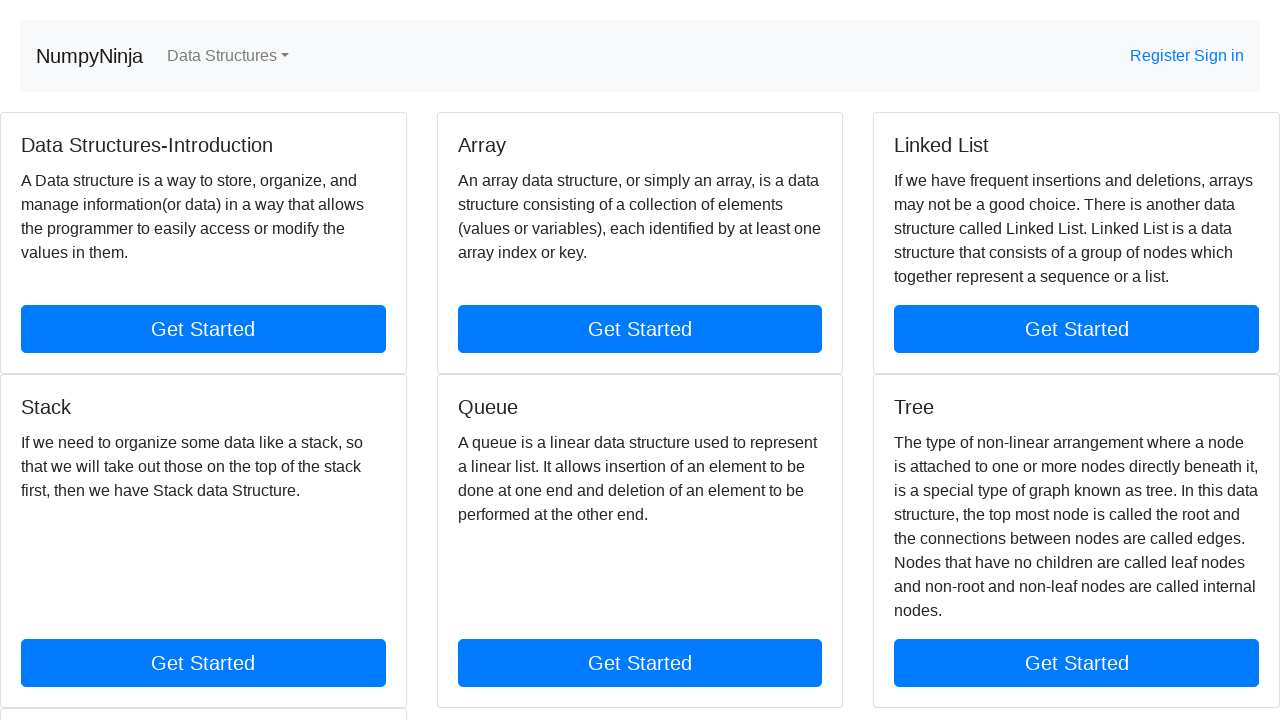

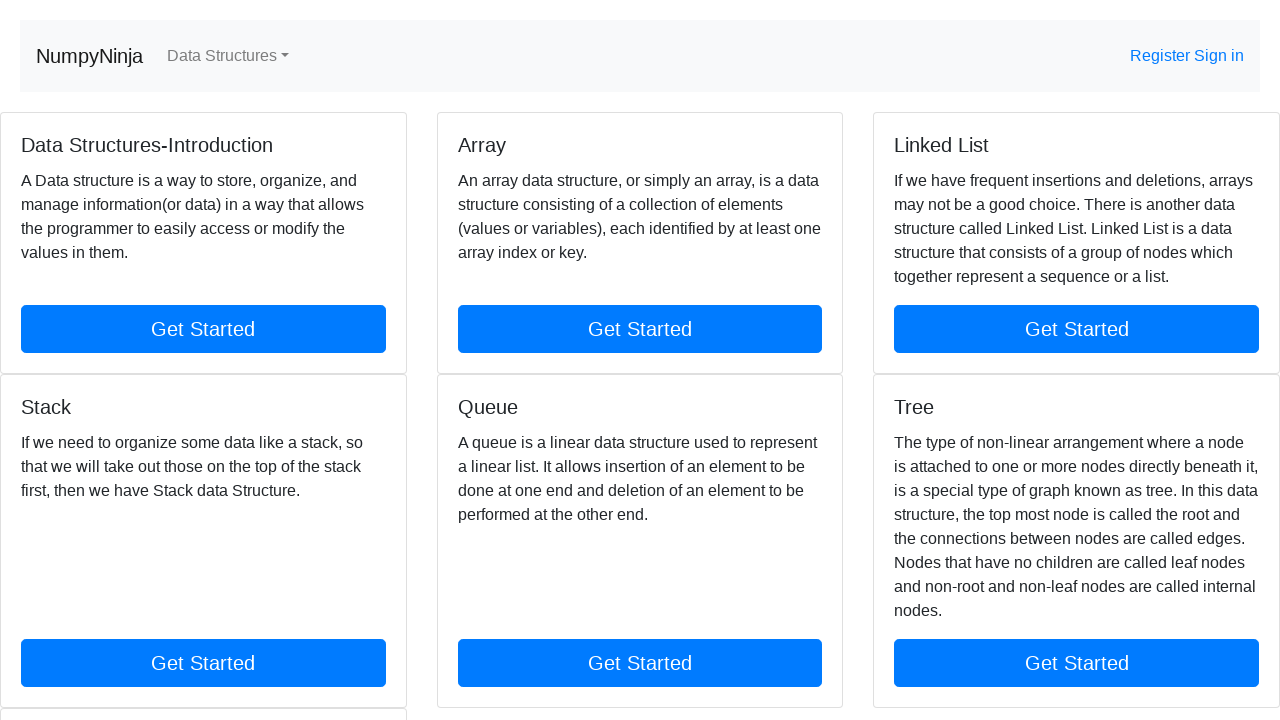